Tests dynamic properties page by waiting for an element that becomes visible after 5 seconds

Starting URL: https://demoqa.com/dynamic-properties

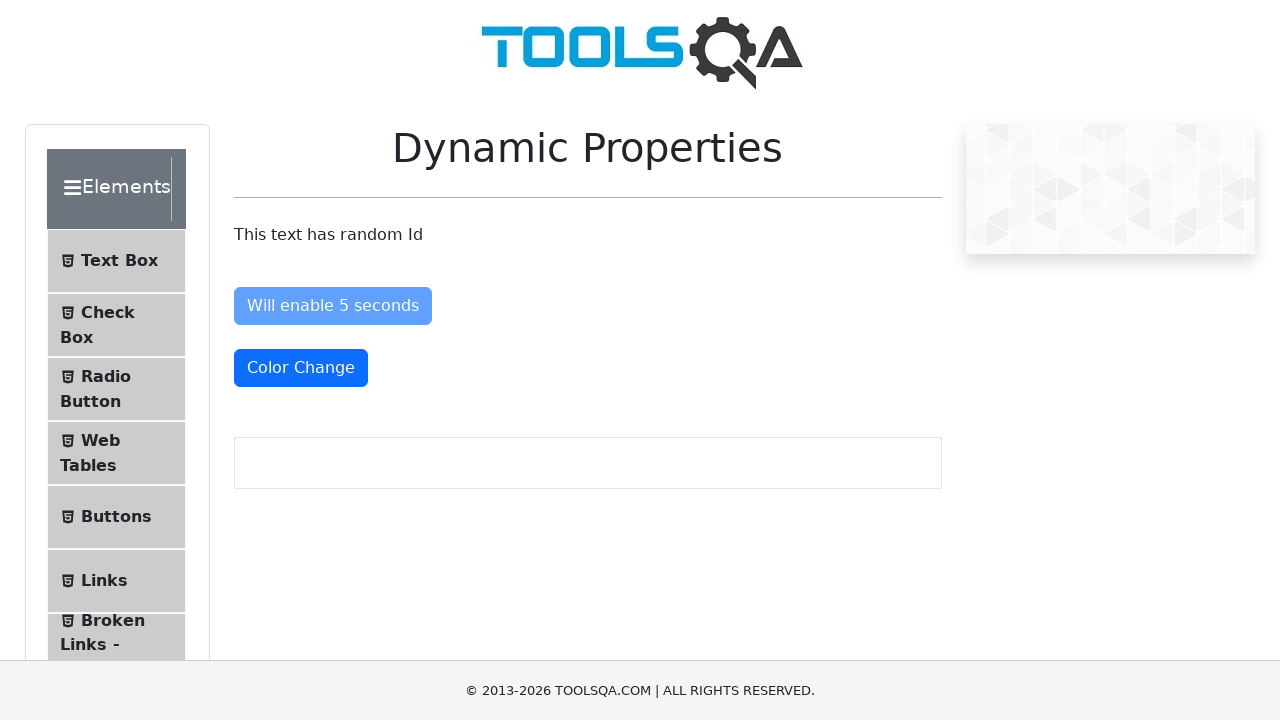

Waited for button that becomes visible after 5 seconds
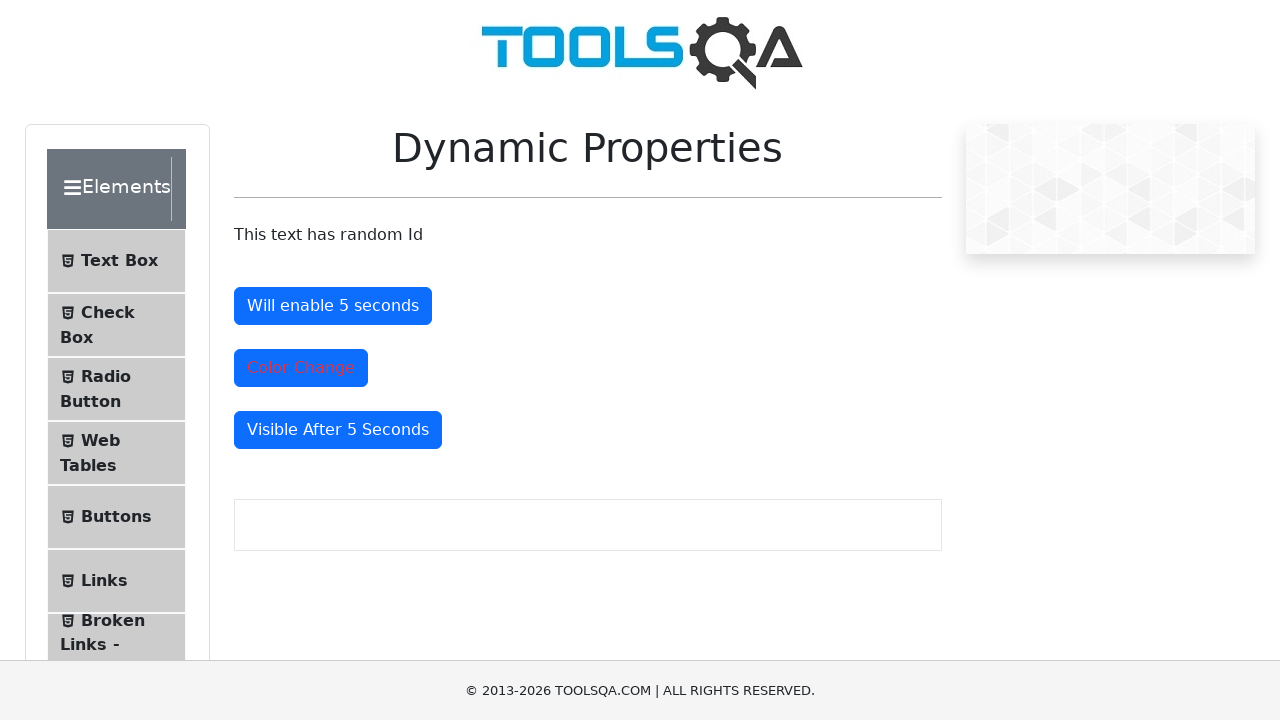

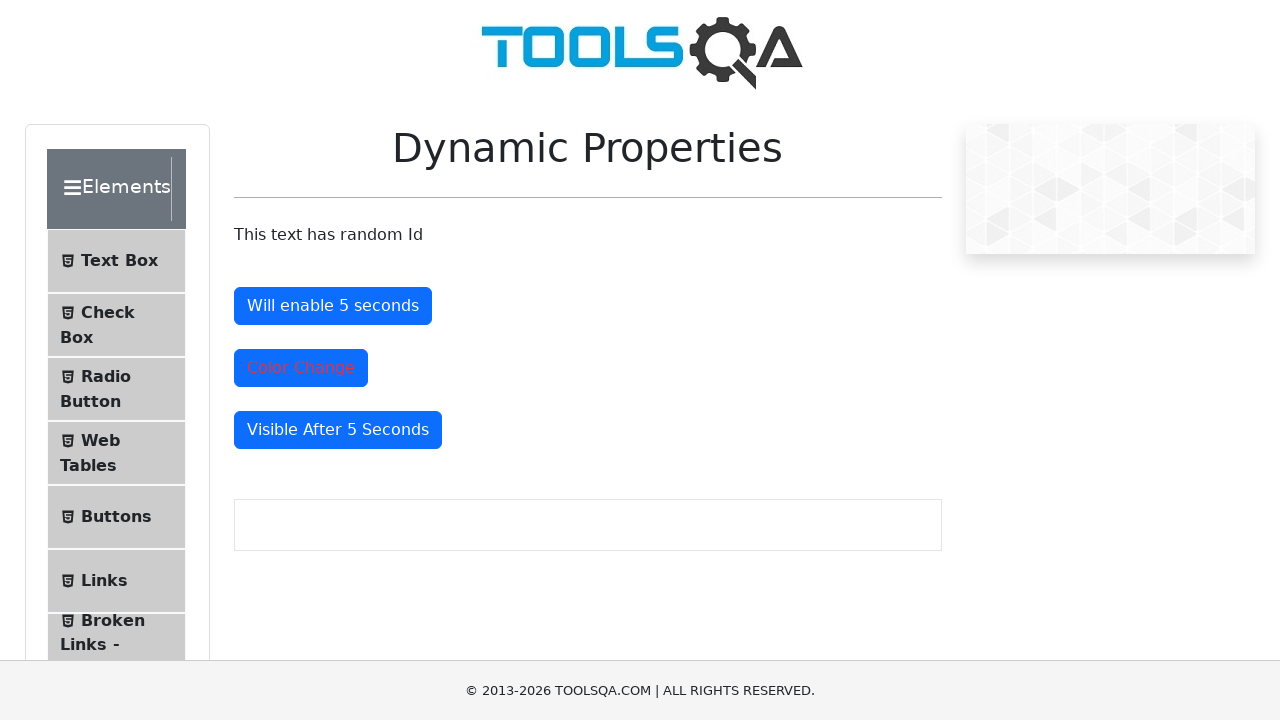